Tests window handling by navigating to omayo.blogspot.com, clicking a link that opens a new window, and verifying multiple browser windows/tabs are opened.

Starting URL: http://omayo.blogspot.com/

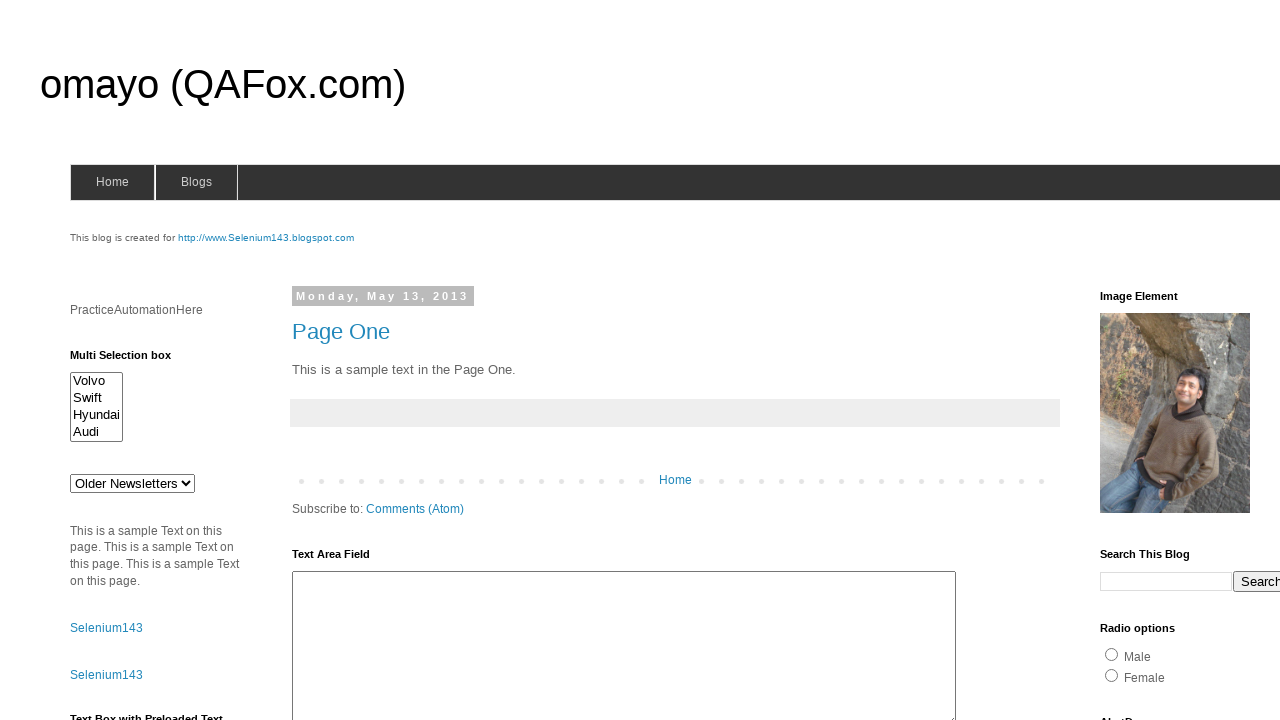

Clicked 'Open' link to open a new window at (132, 360) on xpath=//a[contains(text(),'Open')]
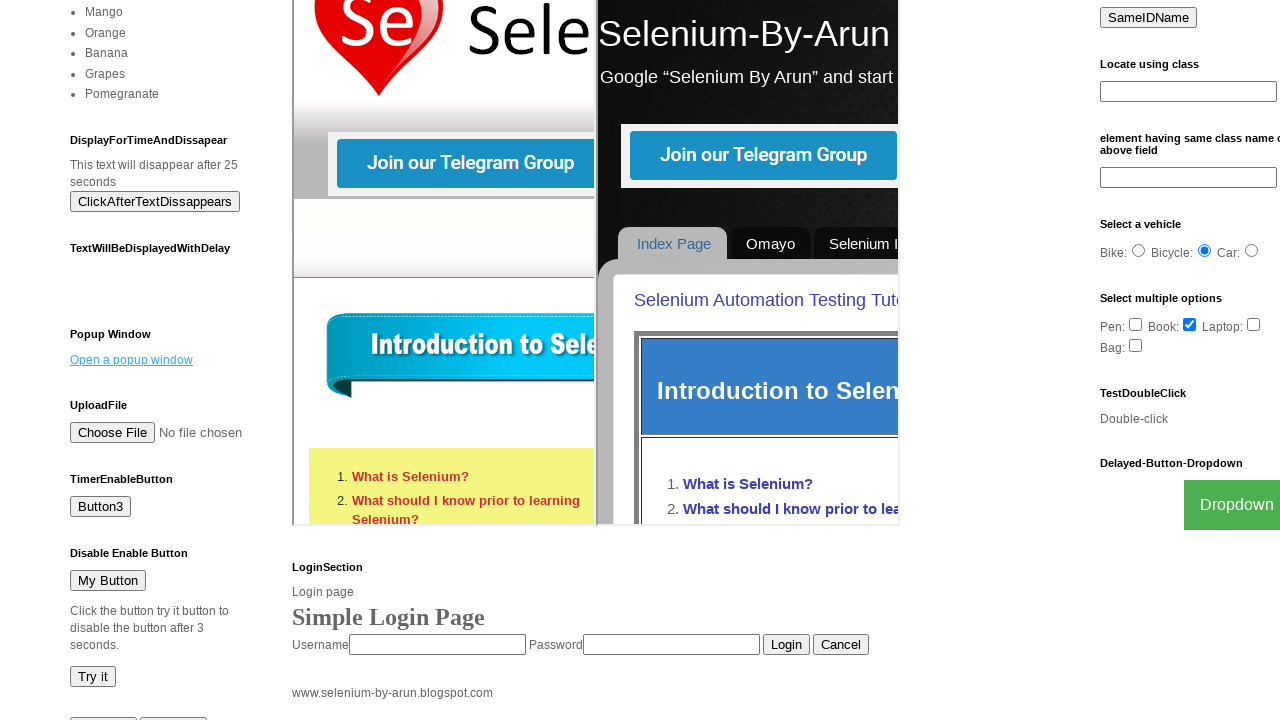

Waited 1000ms for new window to open
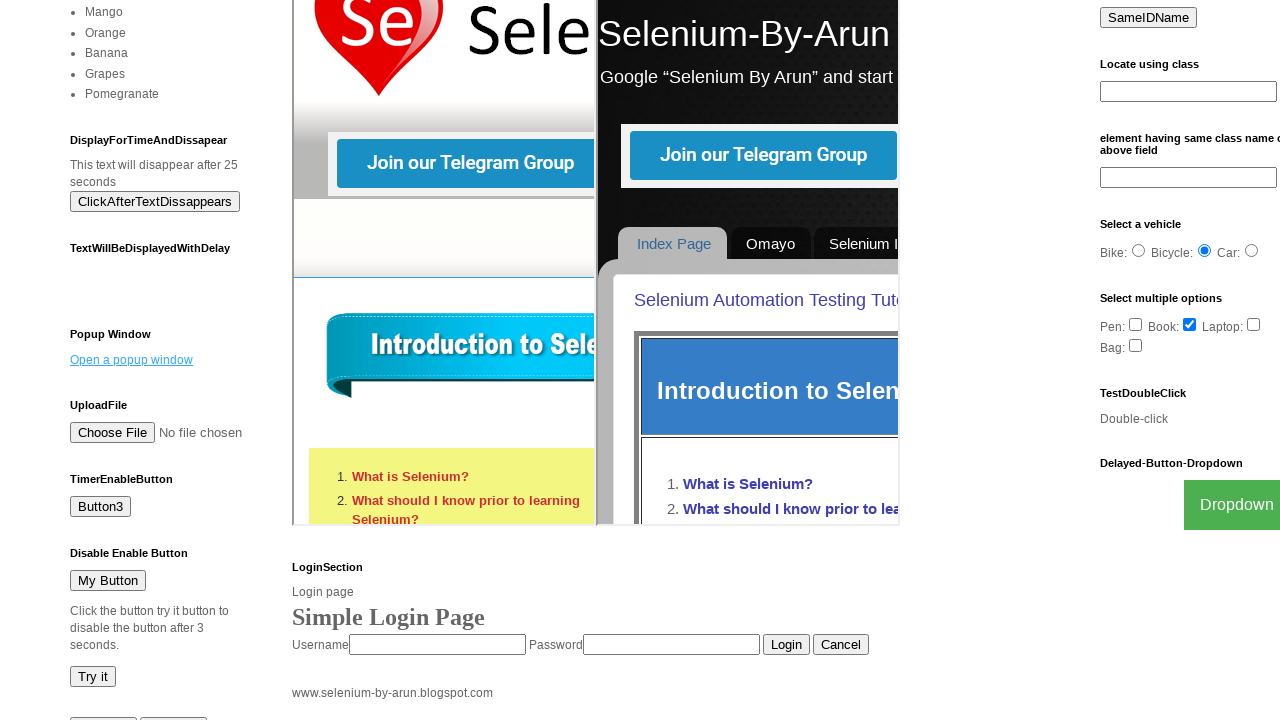

Retrieved all pages from context
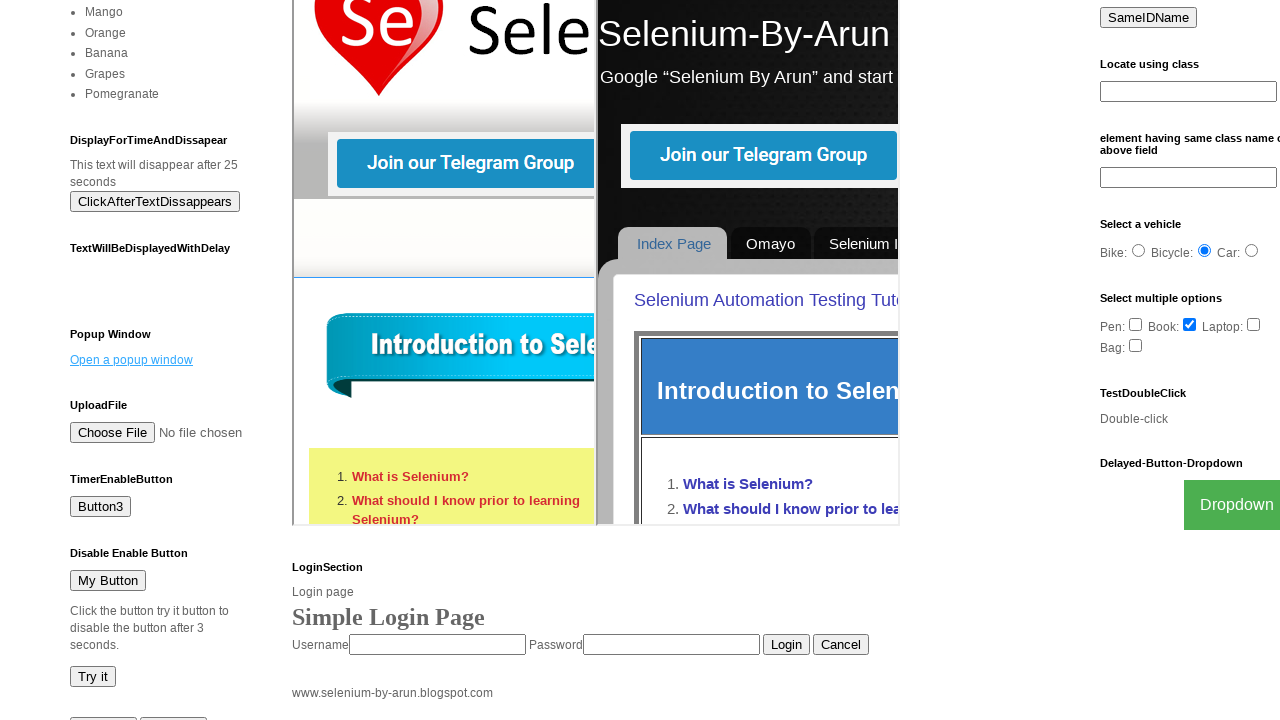

Verified that more than one window/tab is open
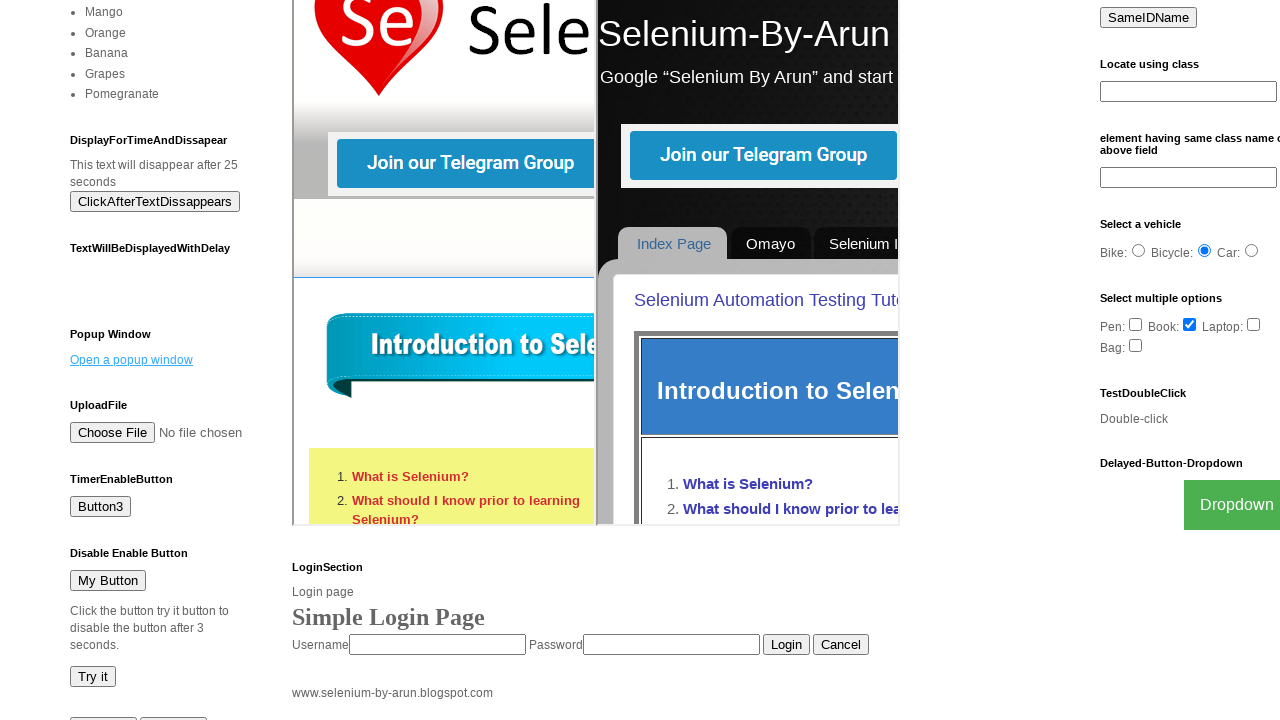

Printed information about all open windows
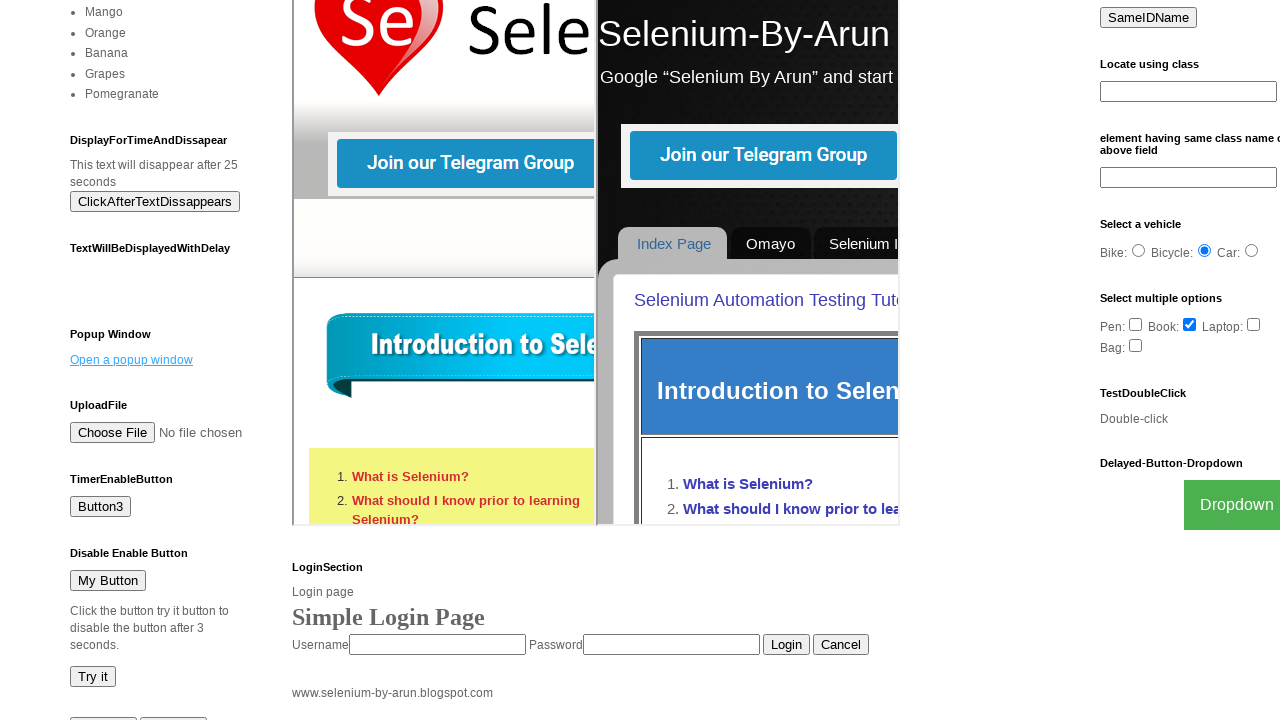

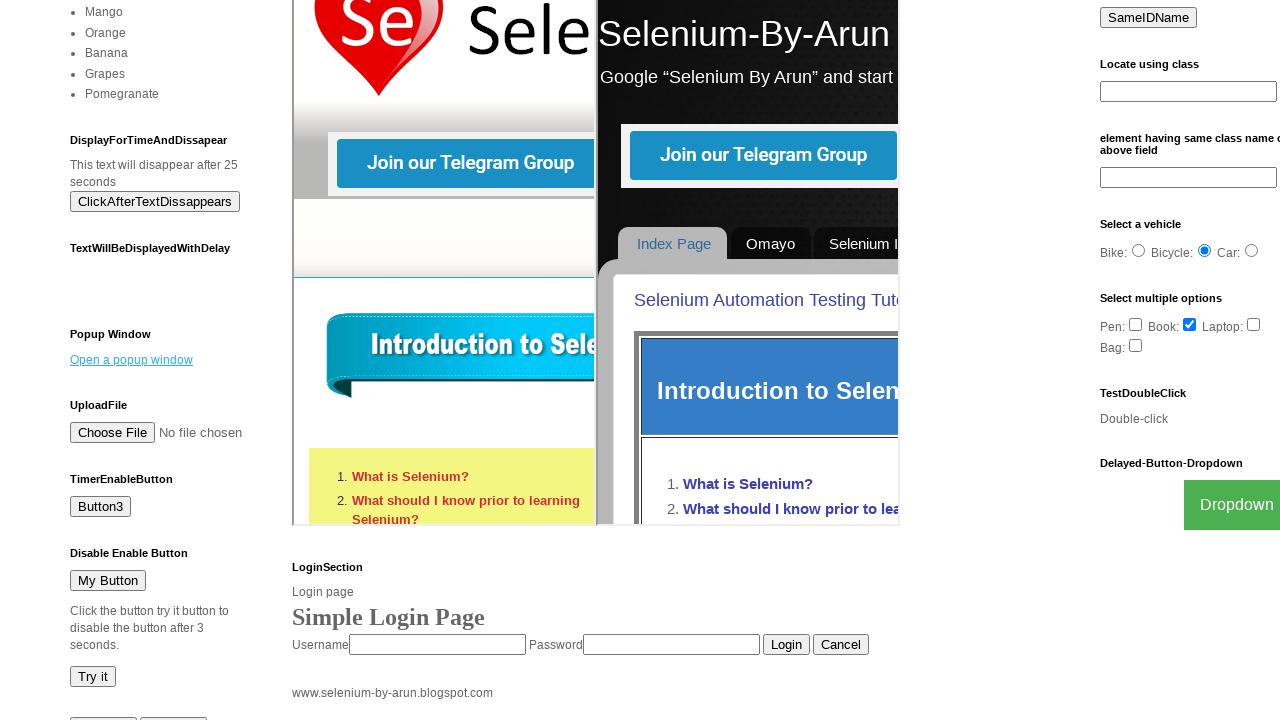